Tests autocomplete functionality by typing a letter, navigating through suggestions with arrow keys, and selecting an option

Starting URL: https://demoqa.com/auto-complete

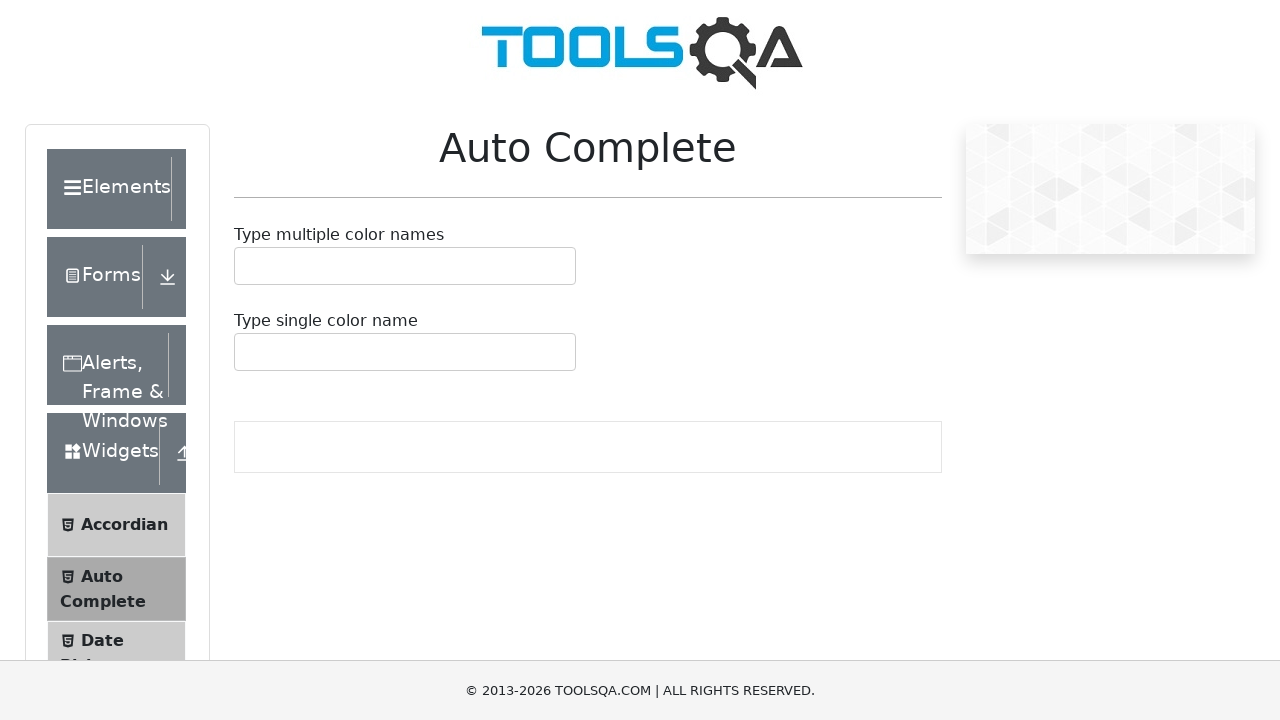

Located the autocomplete input field
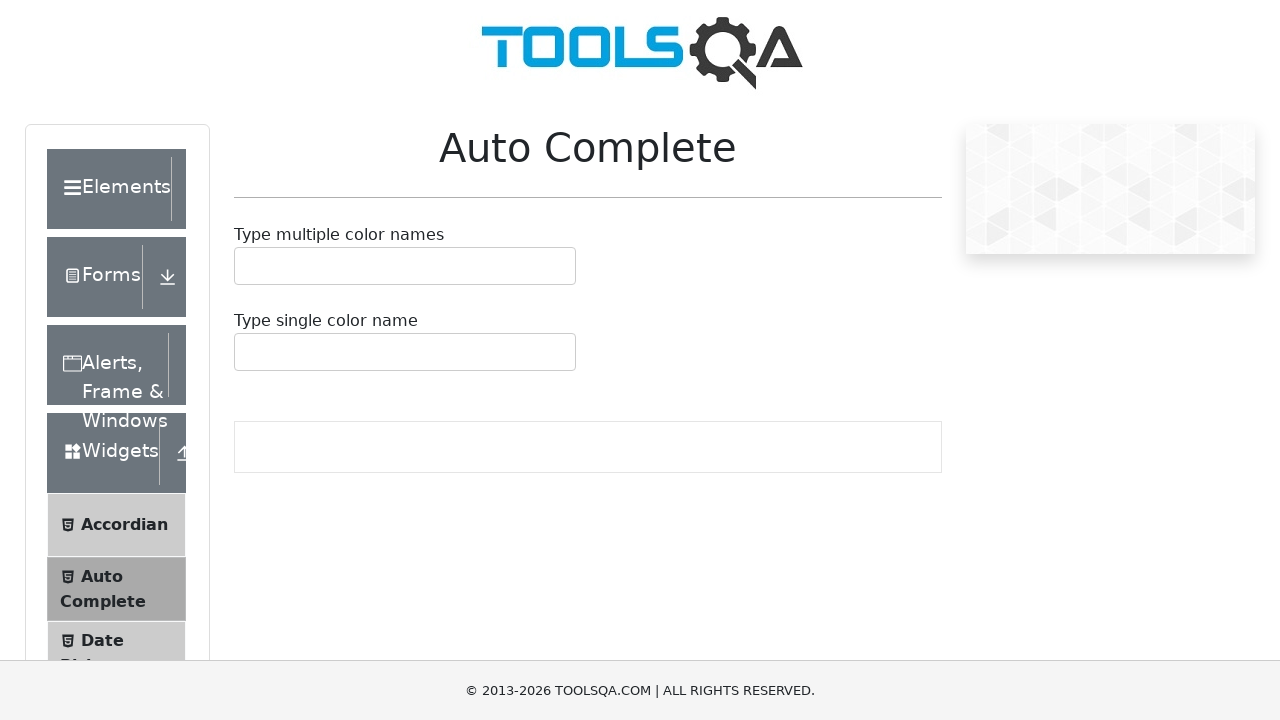

Clicked on the autocomplete input field at (247, 352) on #autoCompleteSingleInput
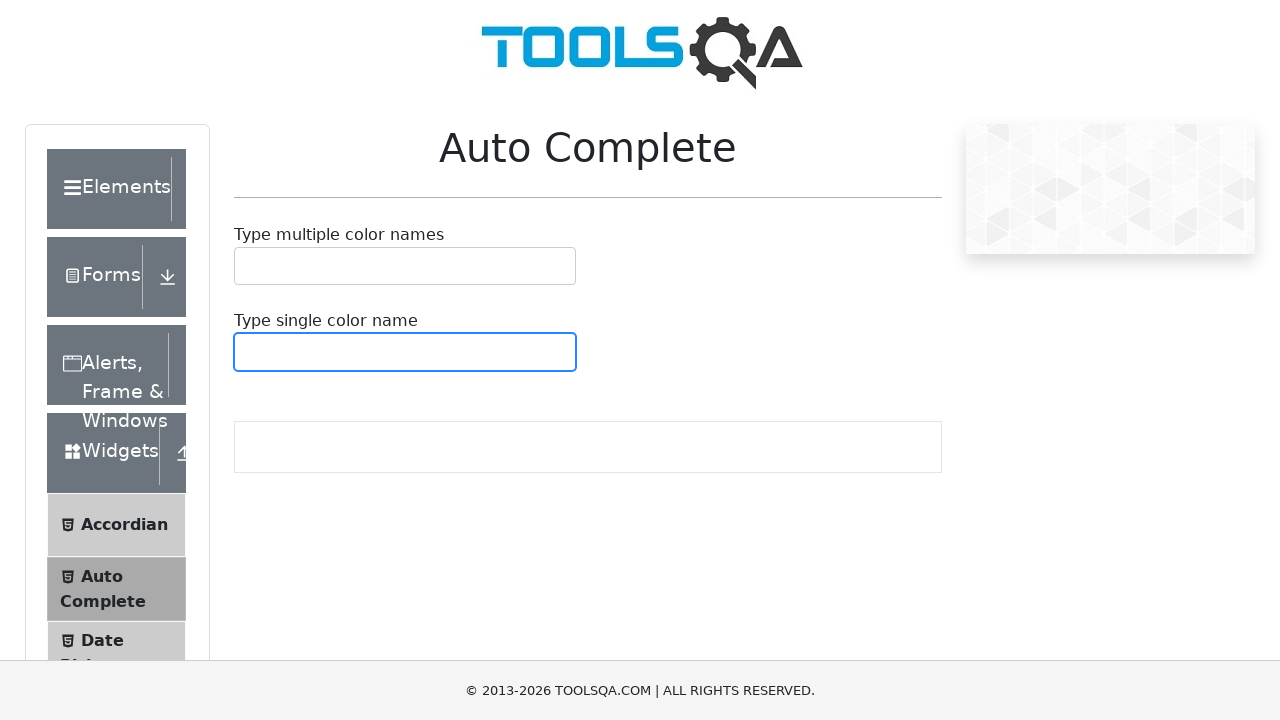

Typed 'b' into the autocomplete field on #autoCompleteSingleInput
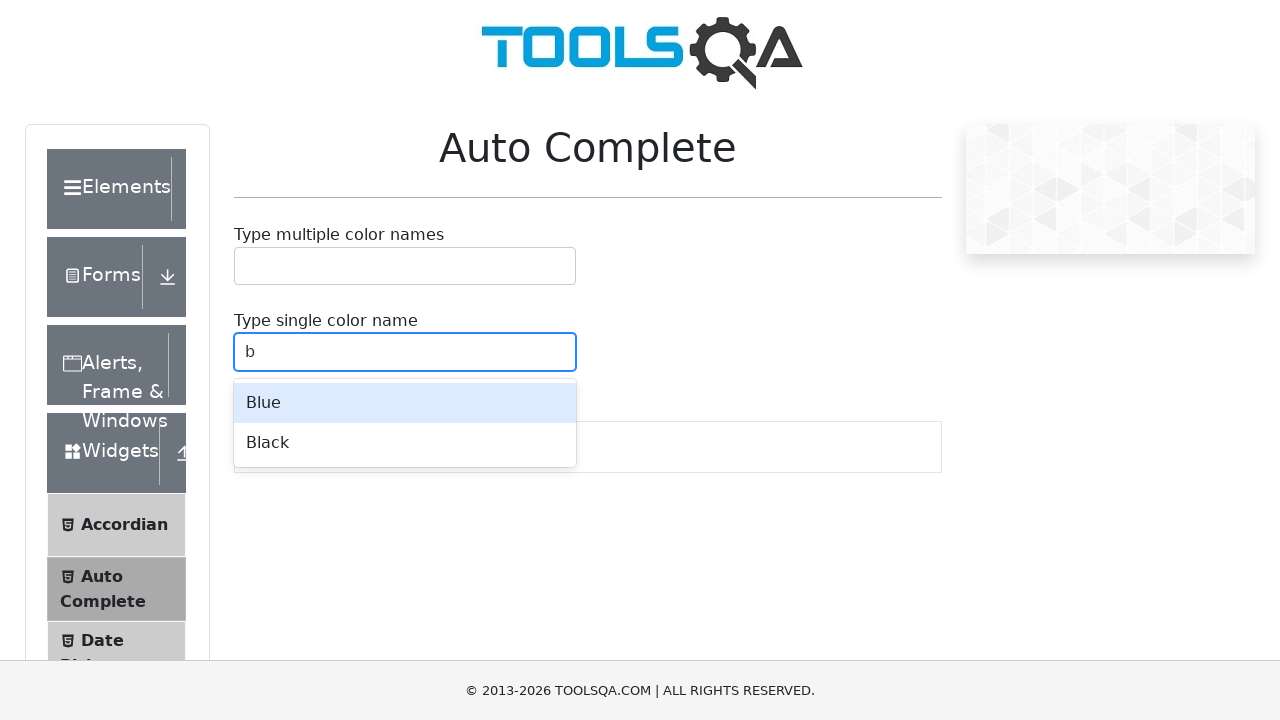

Waited 2 seconds for autocomplete suggestions to appear
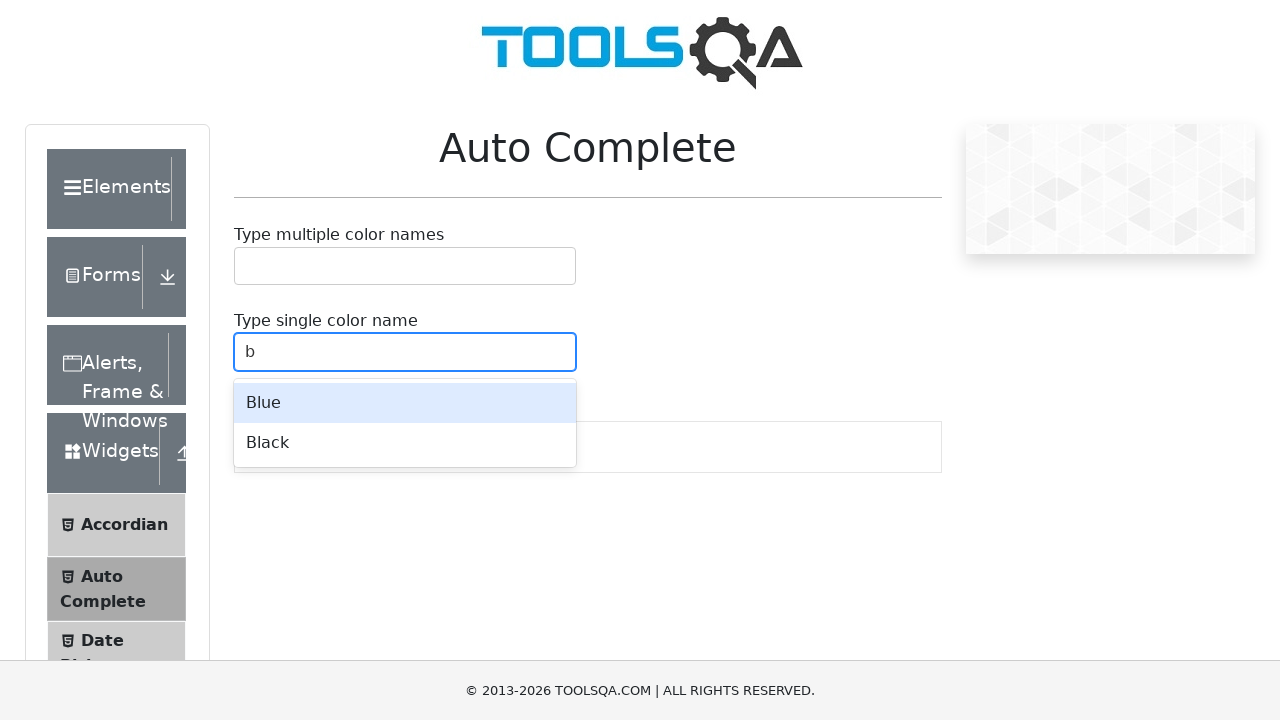

Pressed ArrowDown to navigate to the next suggestion on #autoCompleteSingleInput
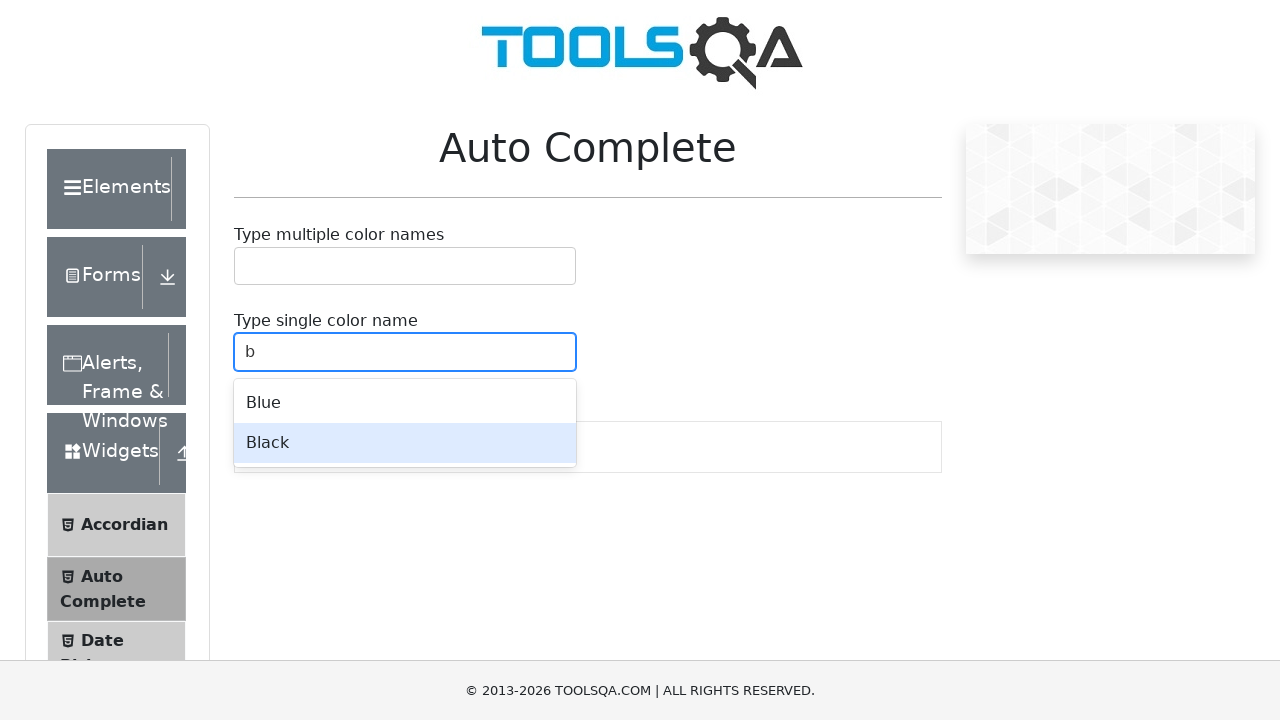

Pressed Enter to select the highlighted suggestion on #autoCompleteSingleInput
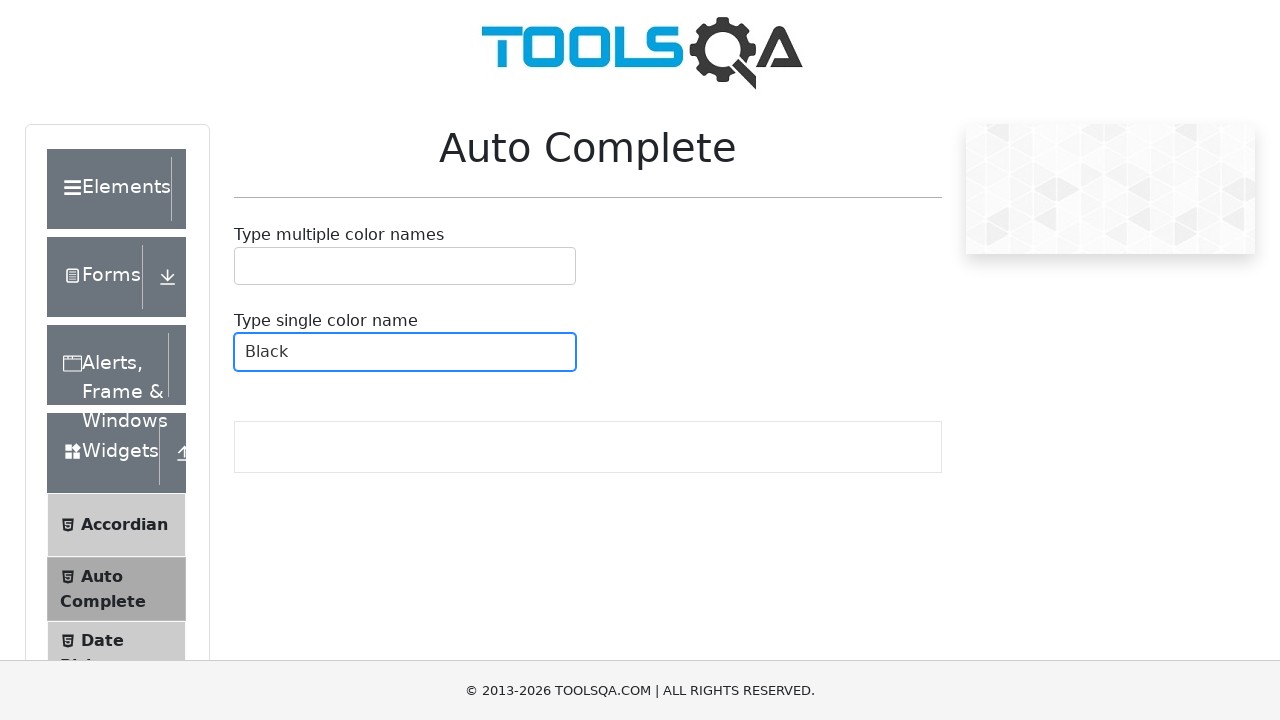

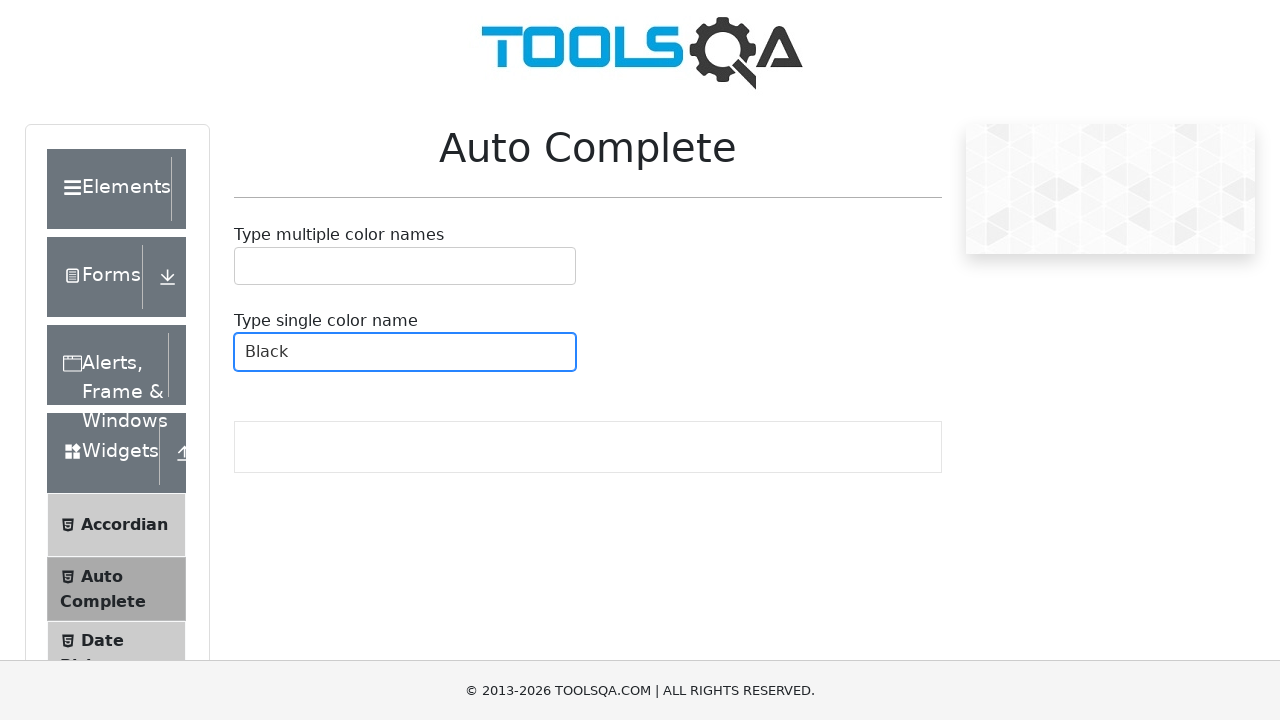